Navigates to Elements section and then to Buttons page

Starting URL: https://demoqa.com/

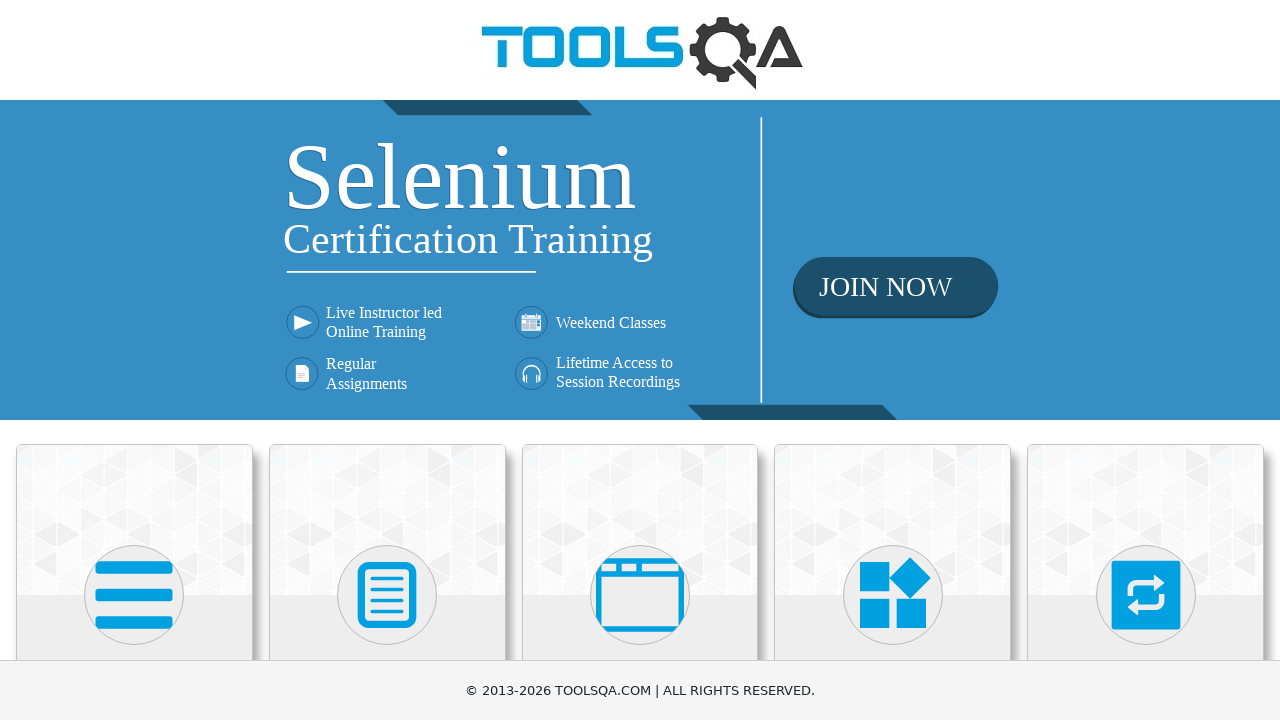

Navigated to DemoQA home page
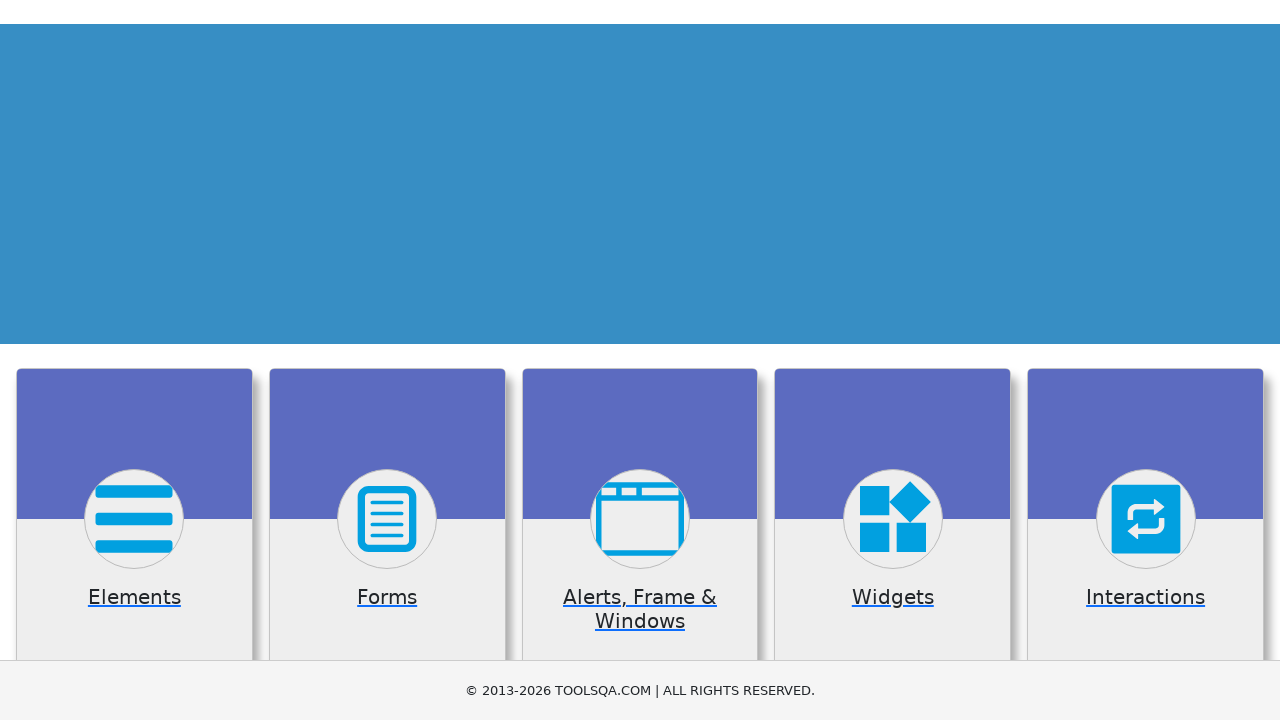

Clicked on Elements card at (134, 360) on text=Elements
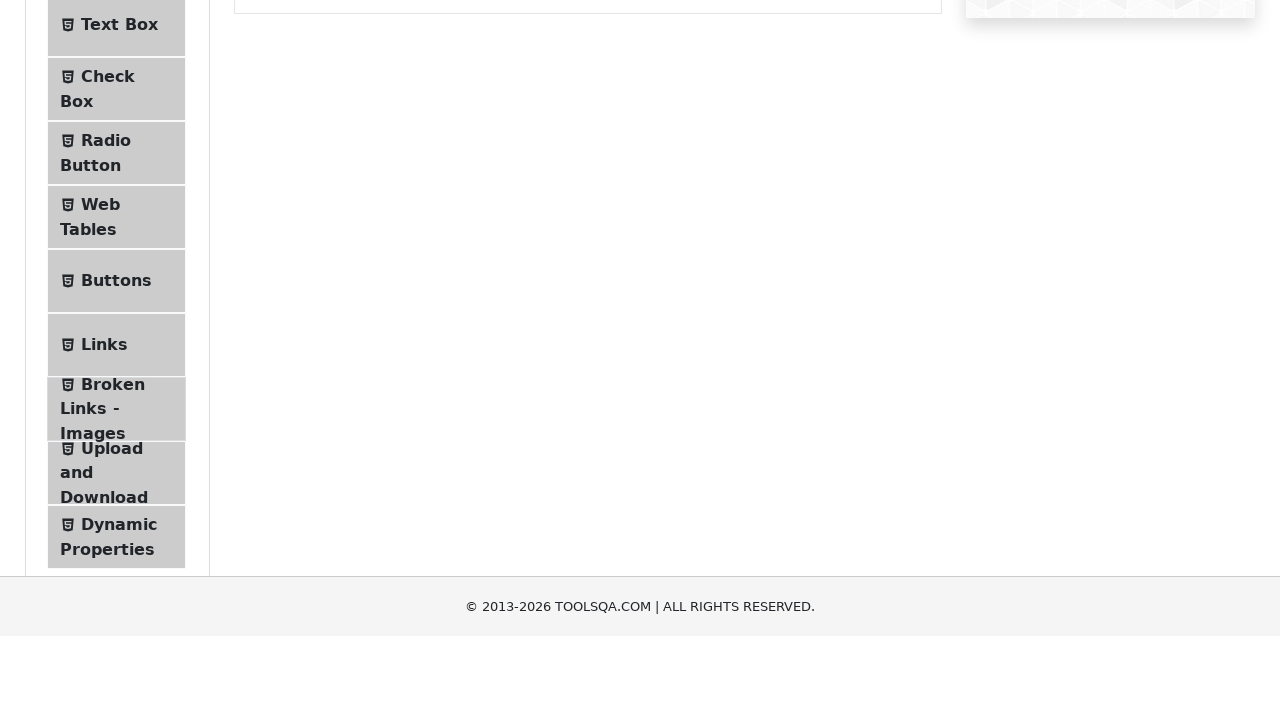

Clicked on Buttons in sidebar to navigate to Buttons page at (116, 517) on text=Buttons
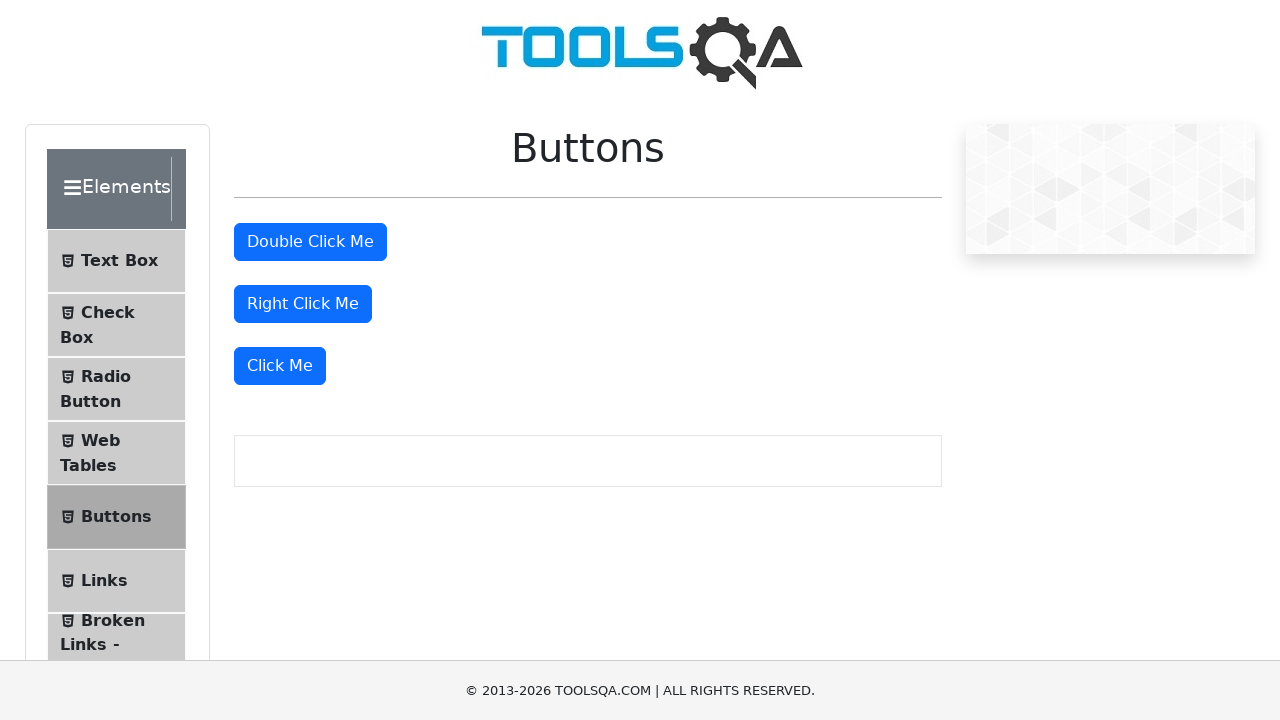

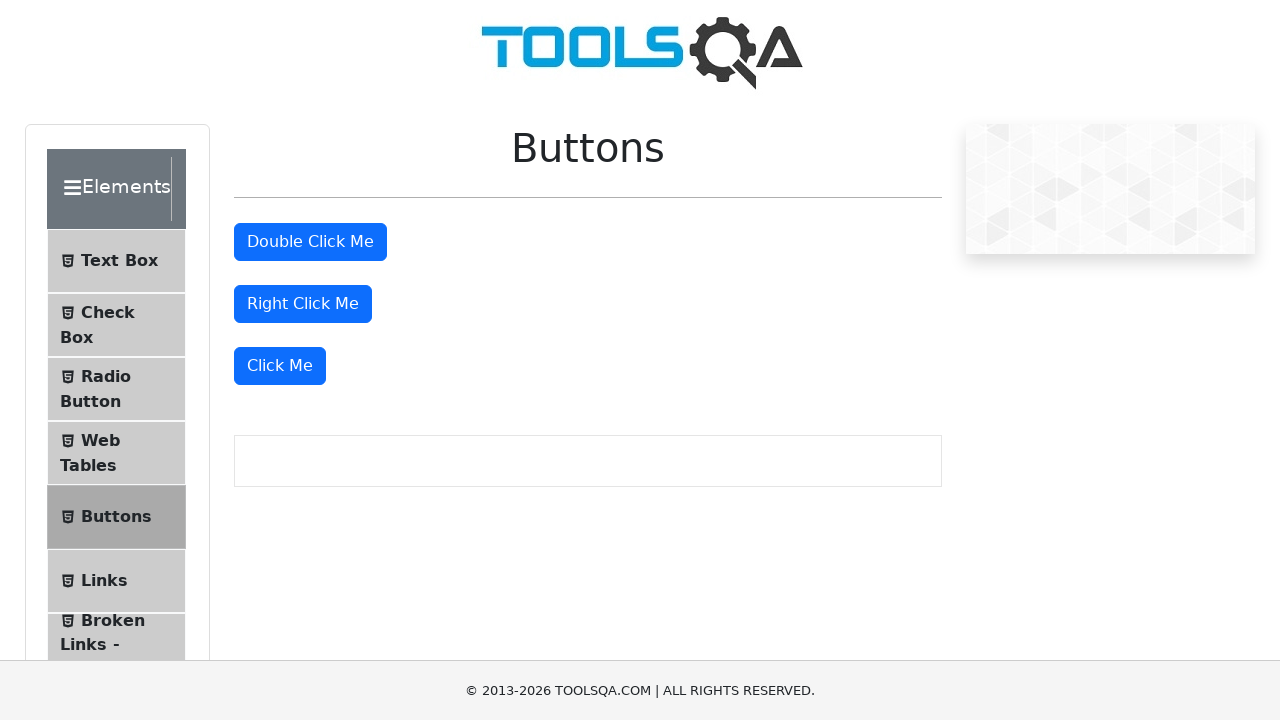